Tests dropdown selection functionality by reading two numbers from the page, calculating their sum, selecting that sum value from a dropdown list, and submitting the form.

Starting URL: http://suninjuly.github.io/selects2.html

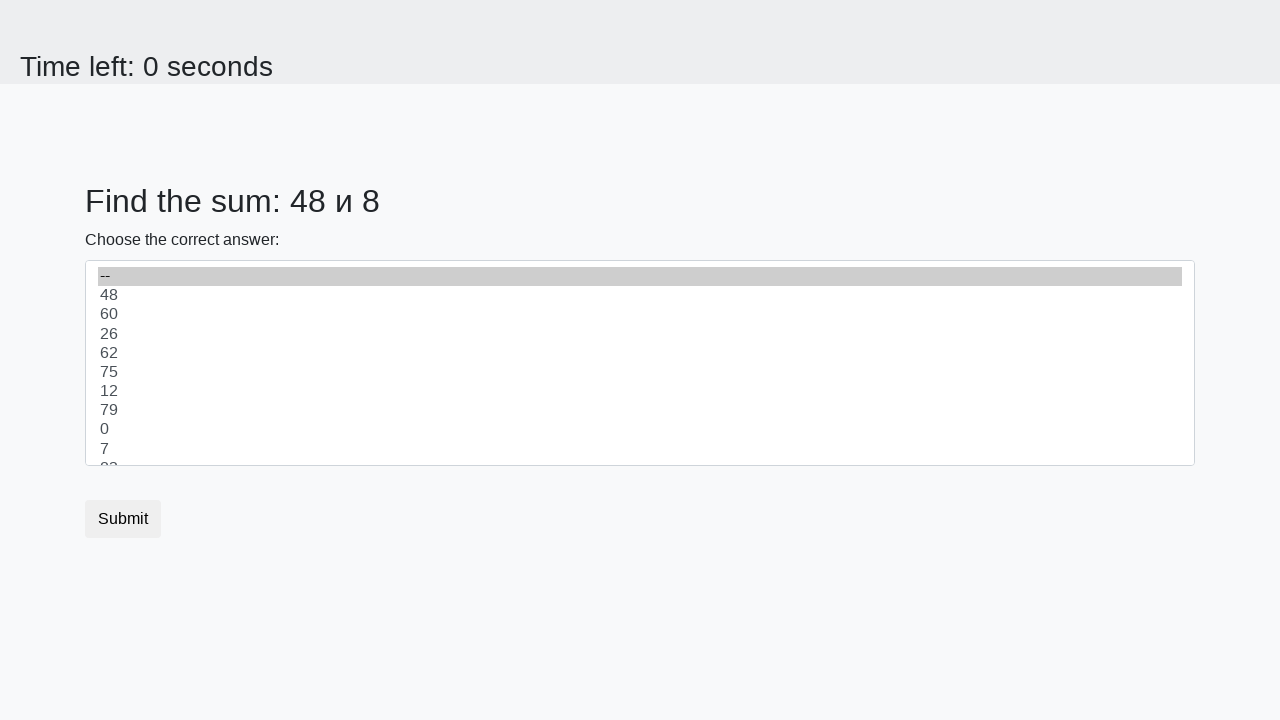

Retrieved first number from #num1 element
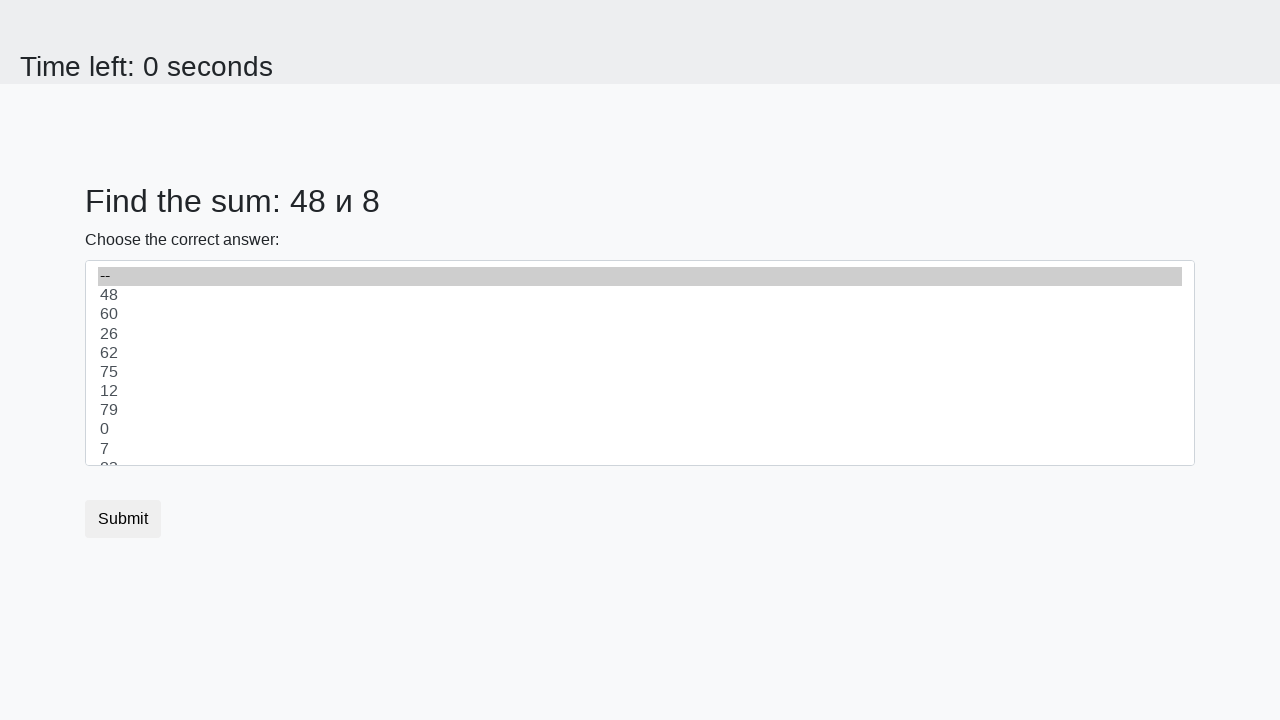

Retrieved second number from #num2 element
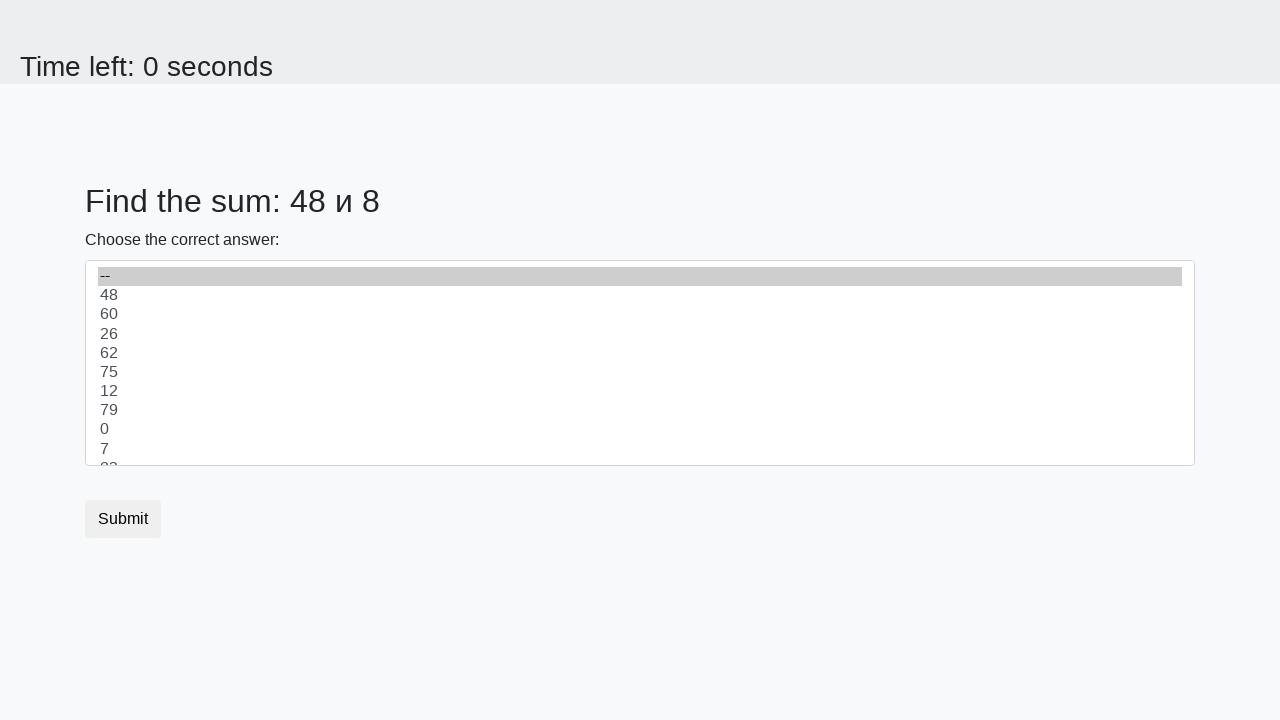

Calculated sum of the two numbers: 56
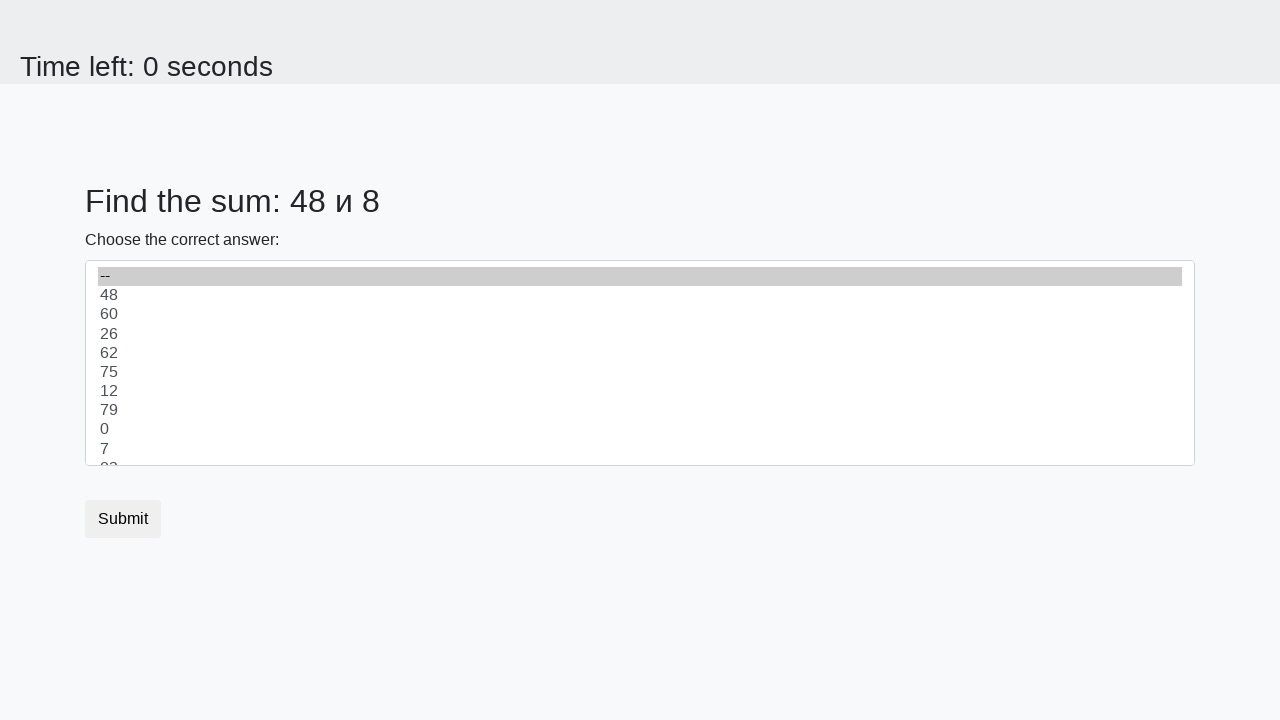

Selected sum value 56 from dropdown on select
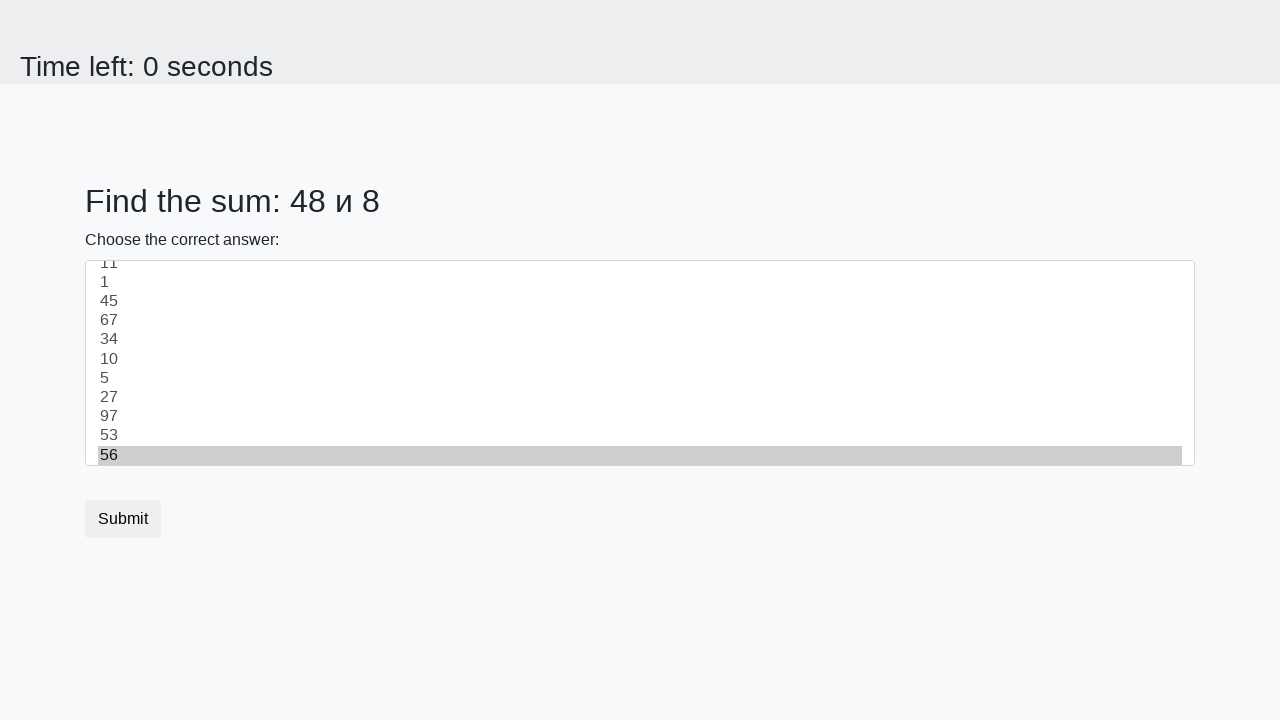

Clicked Submit button to complete form at (123, 519) on .btn.btn-default
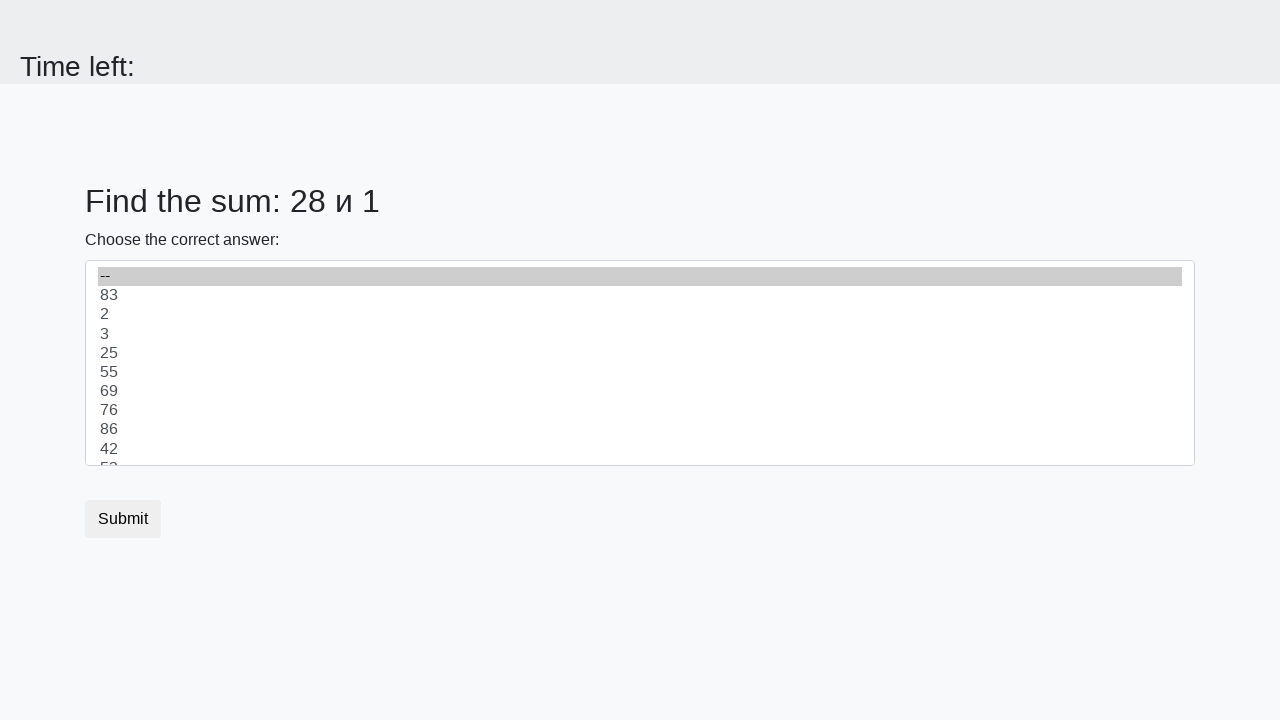

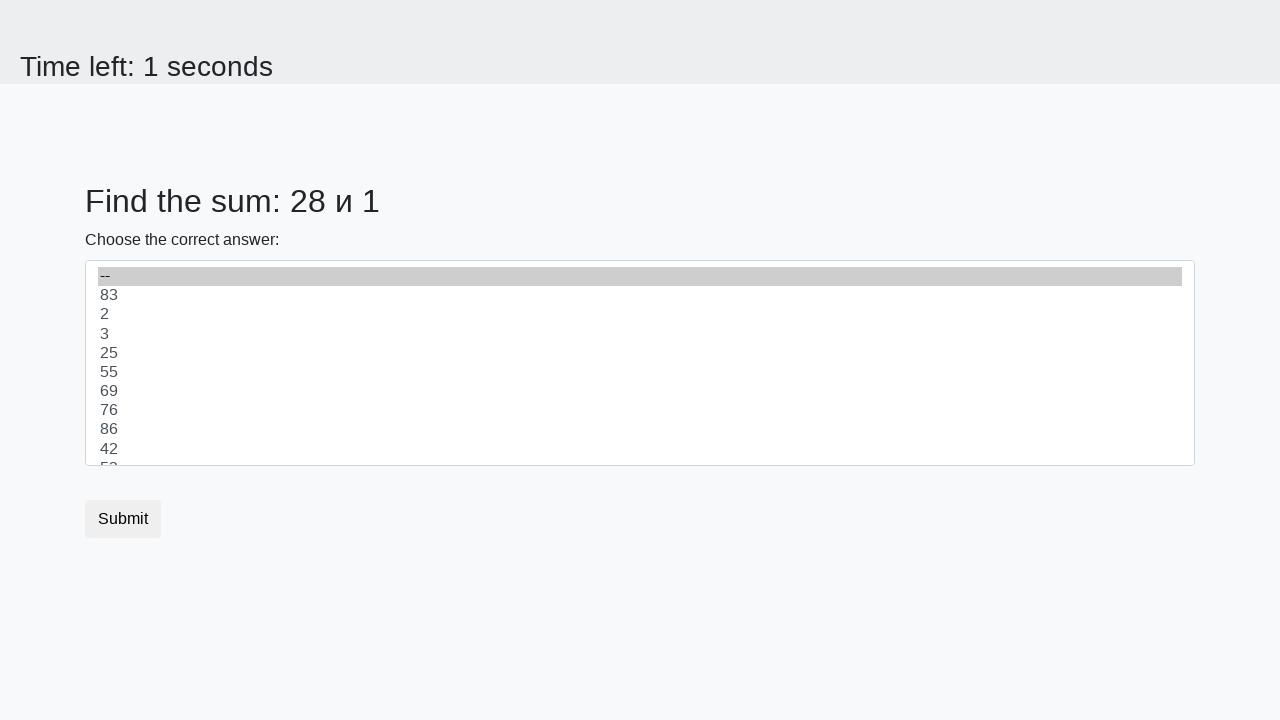